Tests the calculator functionality by performing a simple addition (7 + 8) and verifying the result equals 15

Starting URL: http://www.calculator.net/

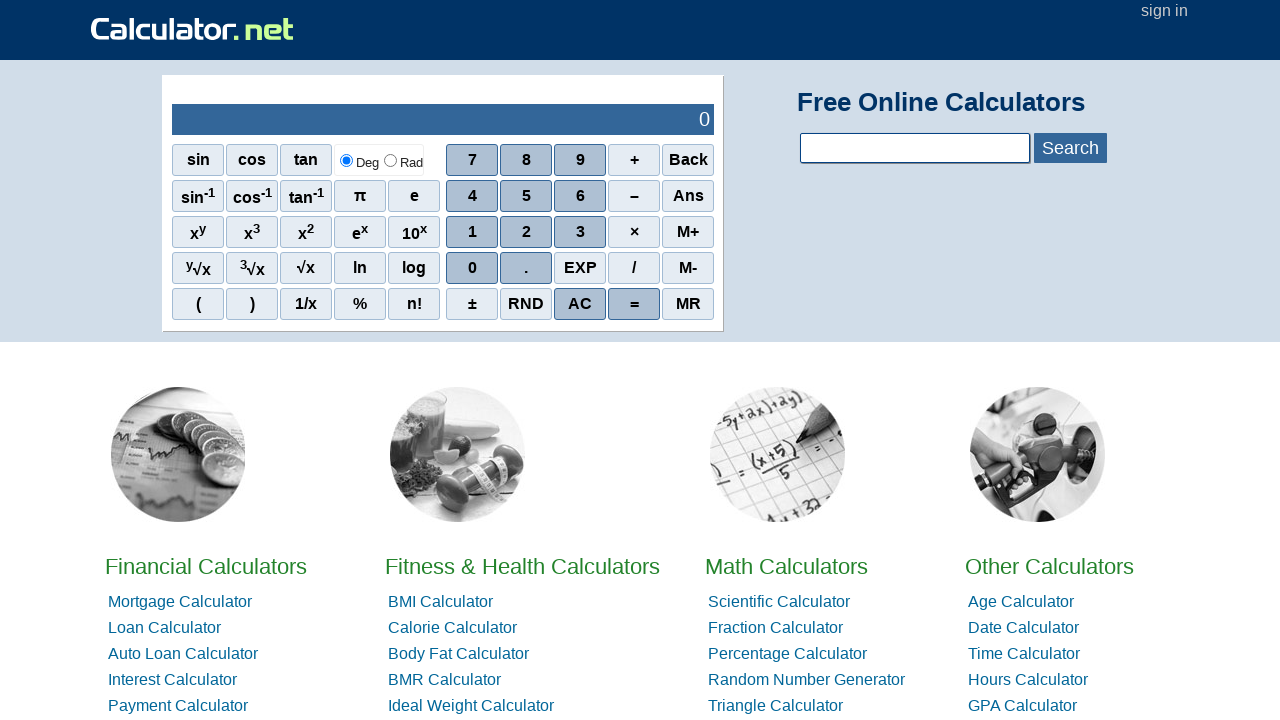

Clicked number 7 on calculator at (472, 160) on xpath=.//div[@id = 'contentout']//*[text()='7']
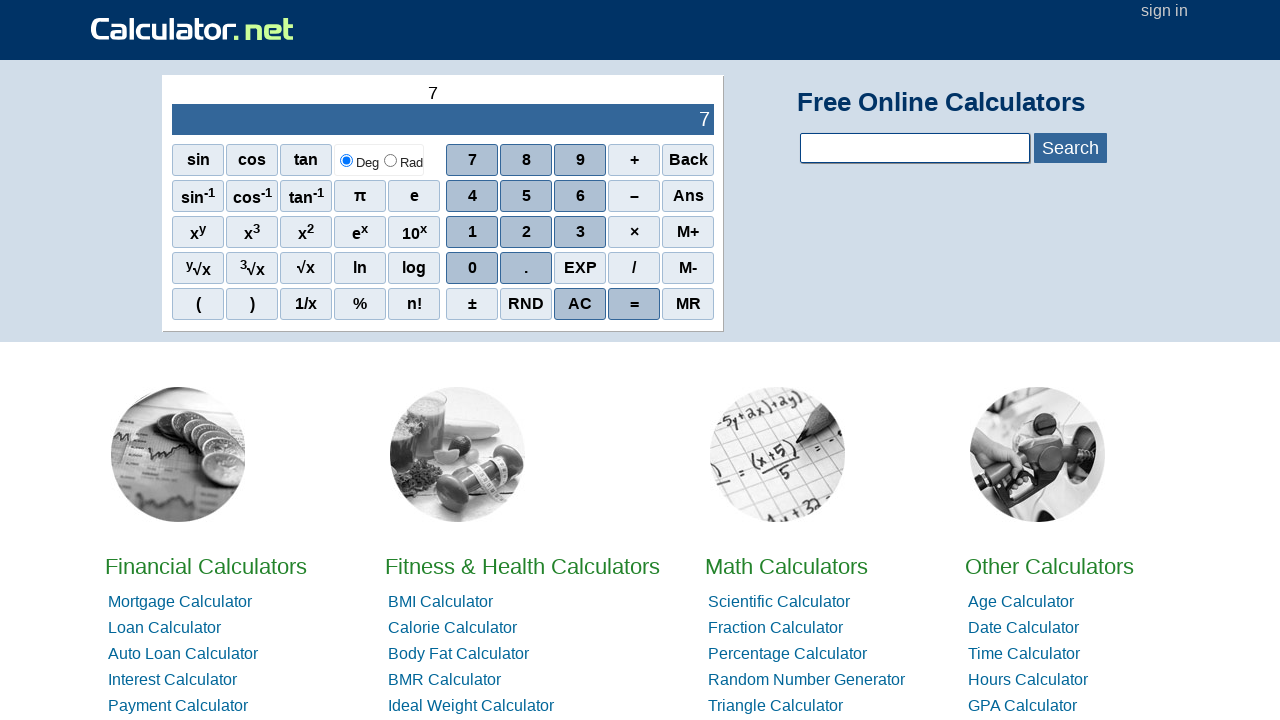

Clicked plus operator at (634, 160) on xpath=.//div[@id = 'contentout']//*[text()='+']
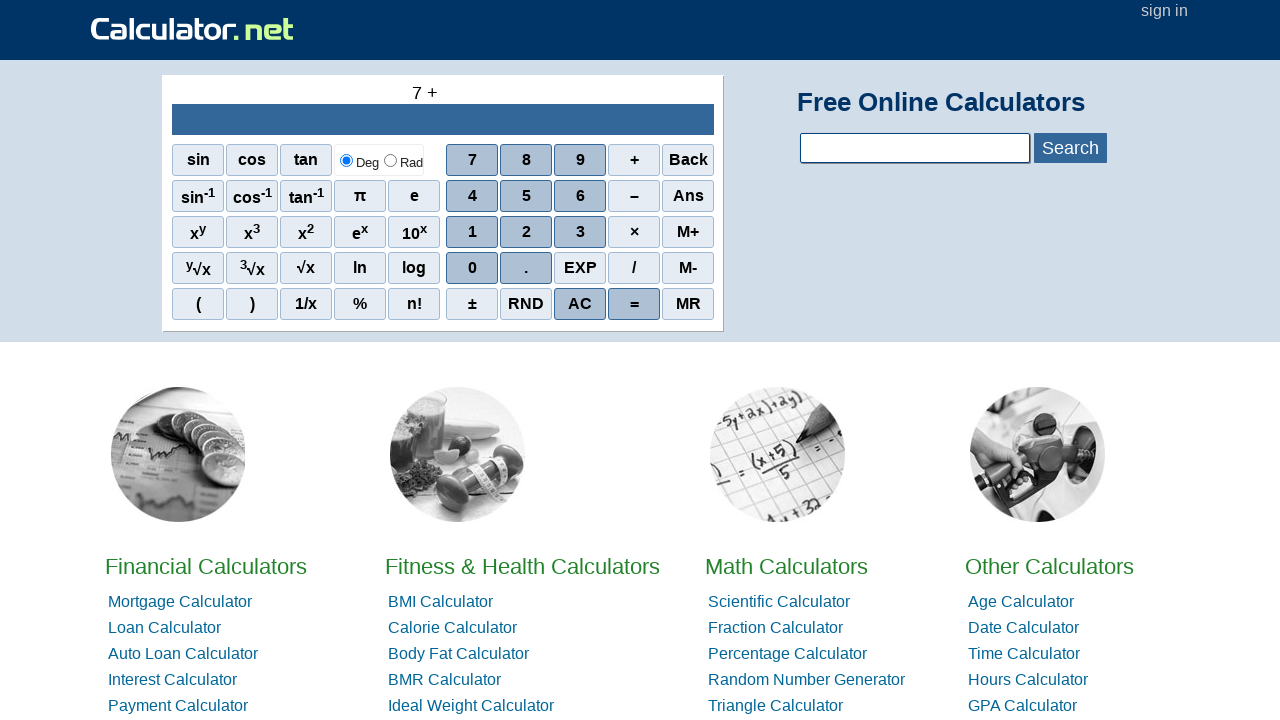

Clicked number 8 on calculator at (526, 160) on xpath=.//div[@id = 'contentout']//*[text()='8']
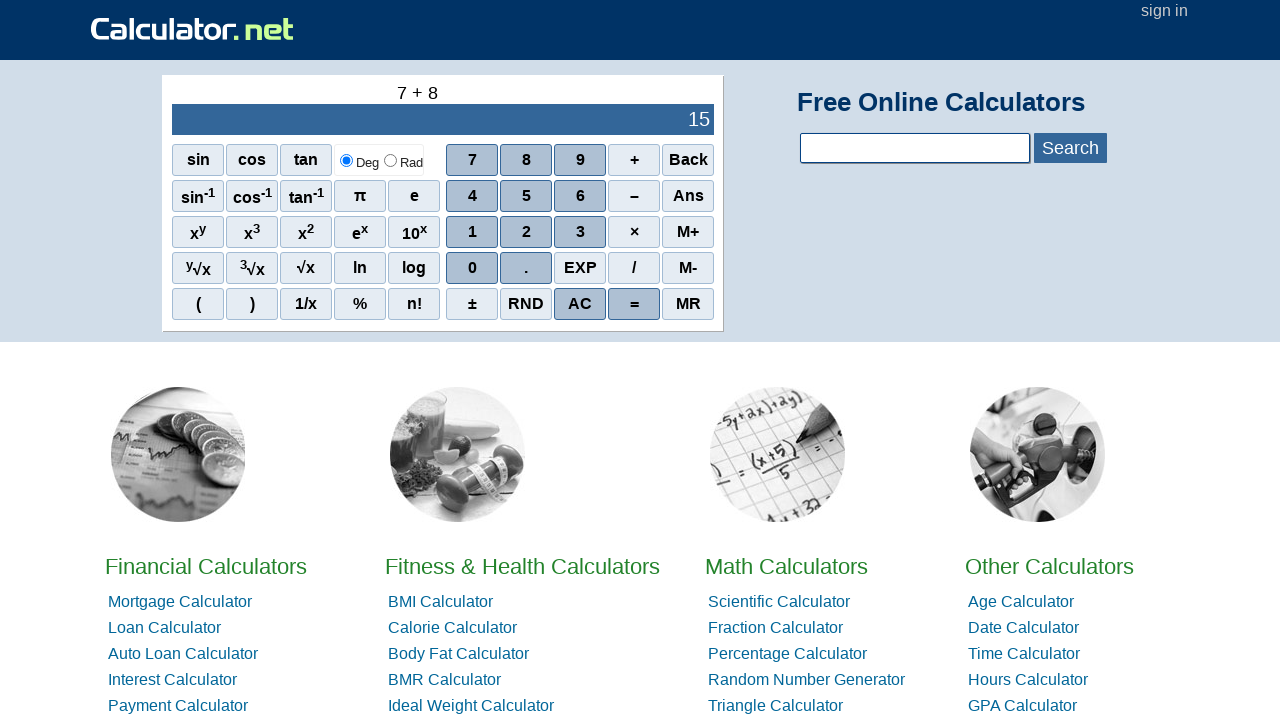

Result output element loaded
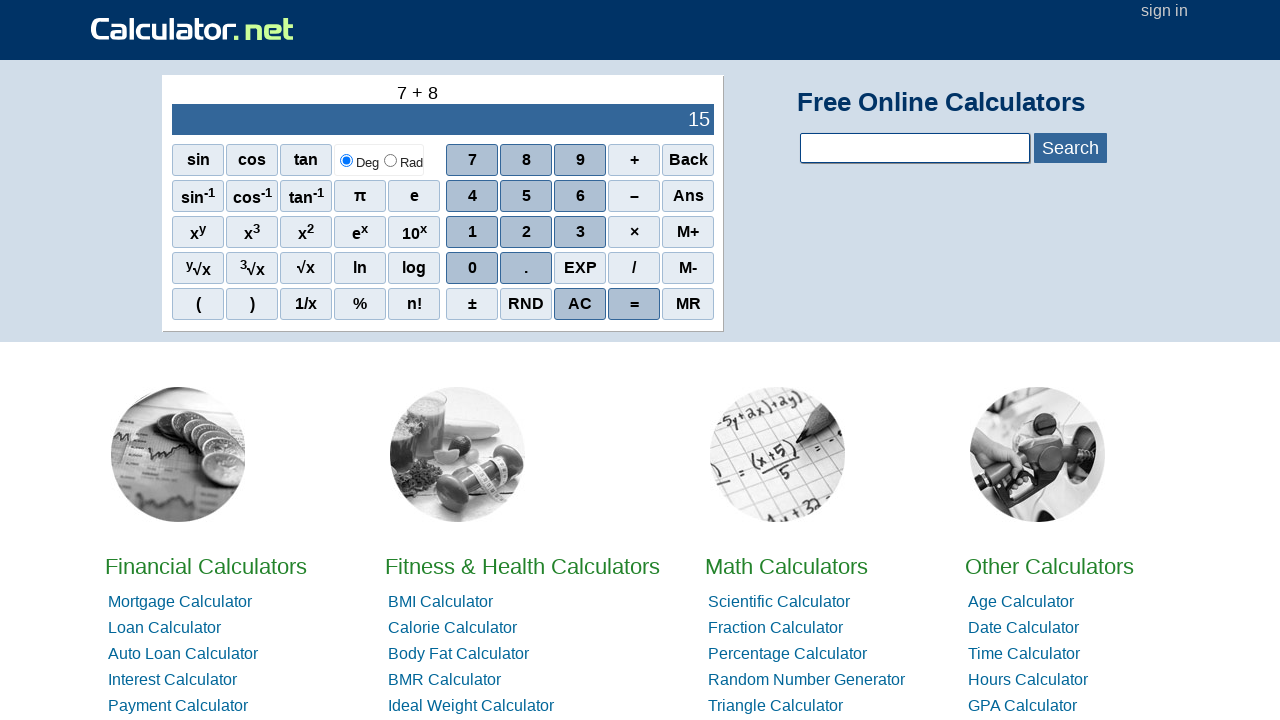

Retrieved result value:  15
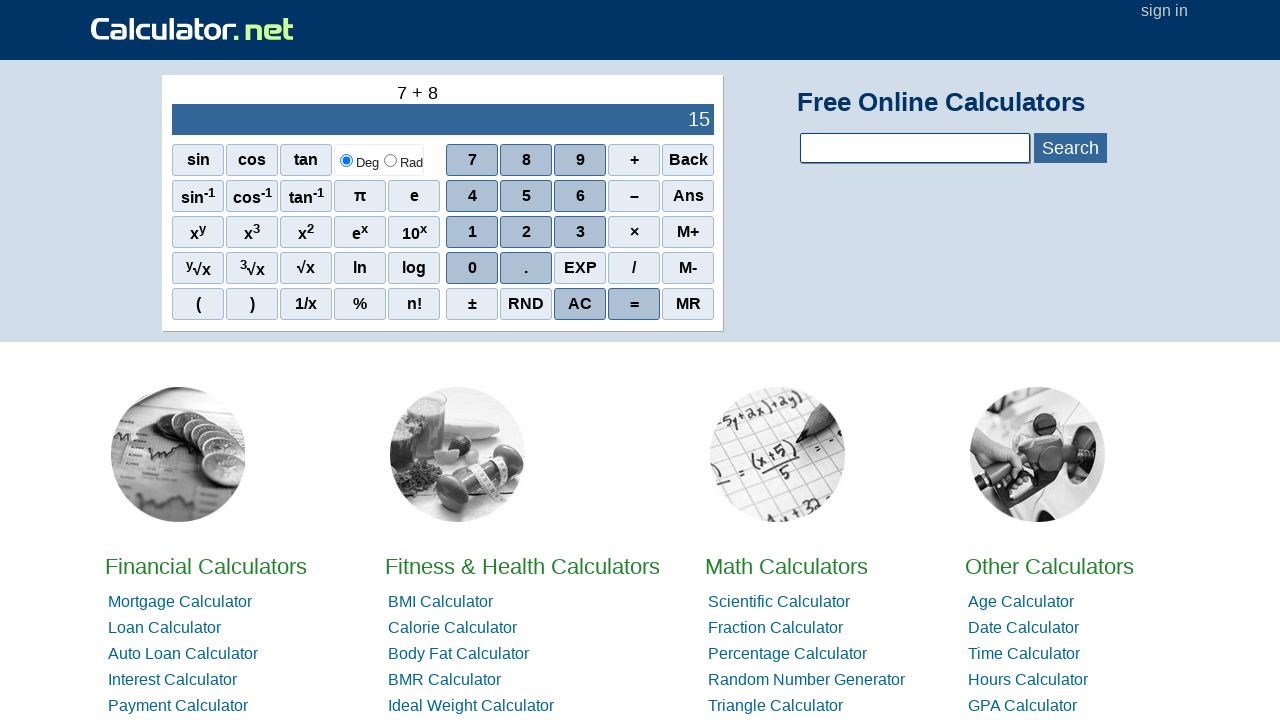

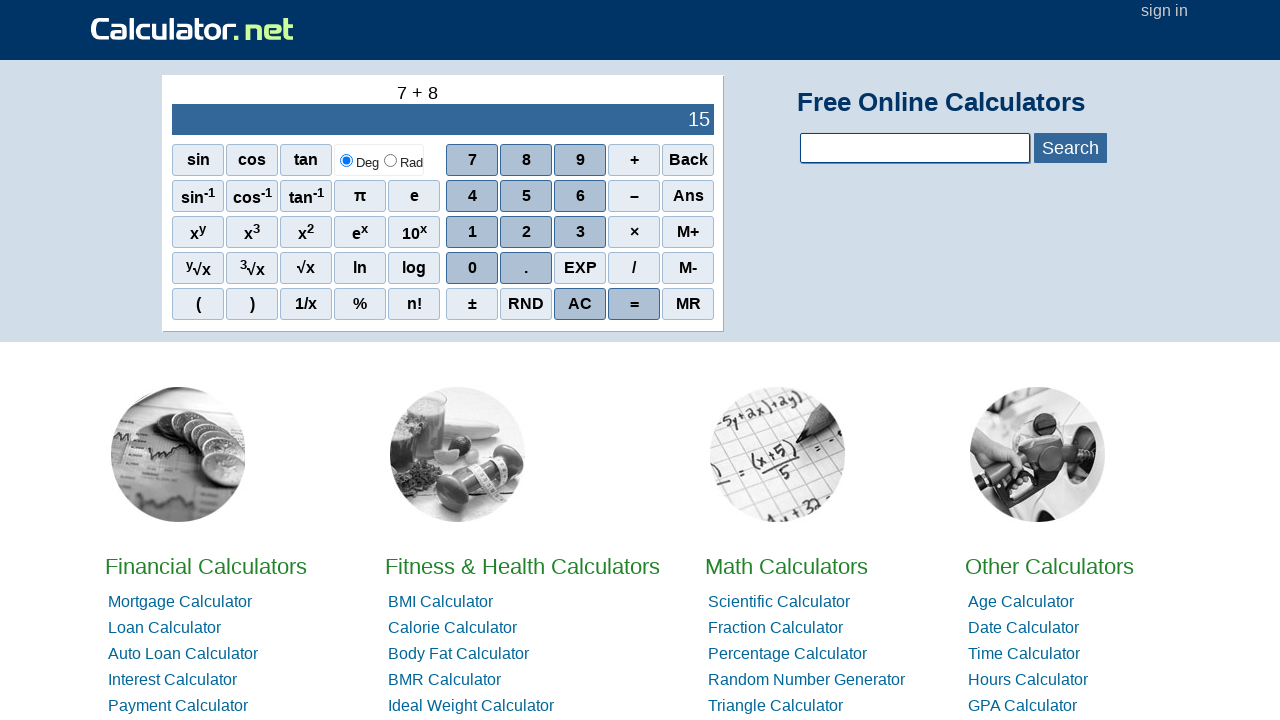